Tests checking and unchecking a Sunday checkbox

Starting URL: https://testautomationpractice.blogspot.com/

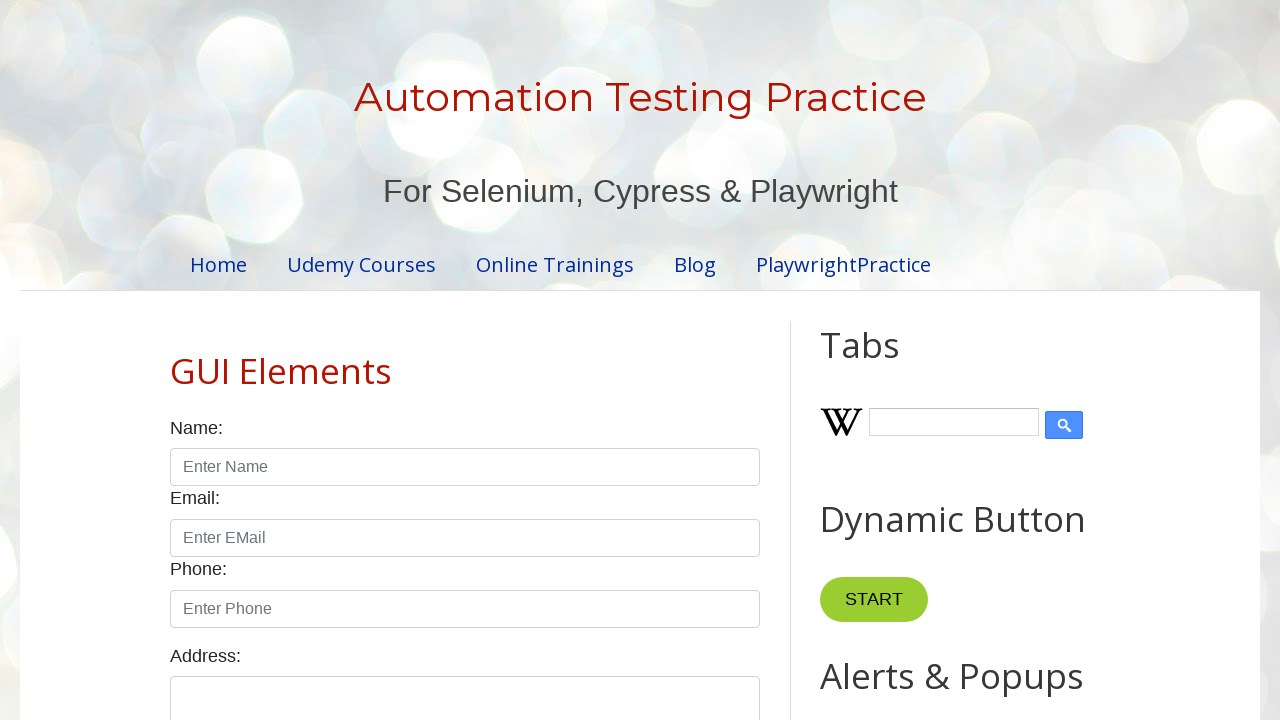

Checked the Sunday checkbox at (176, 360) on #sunday
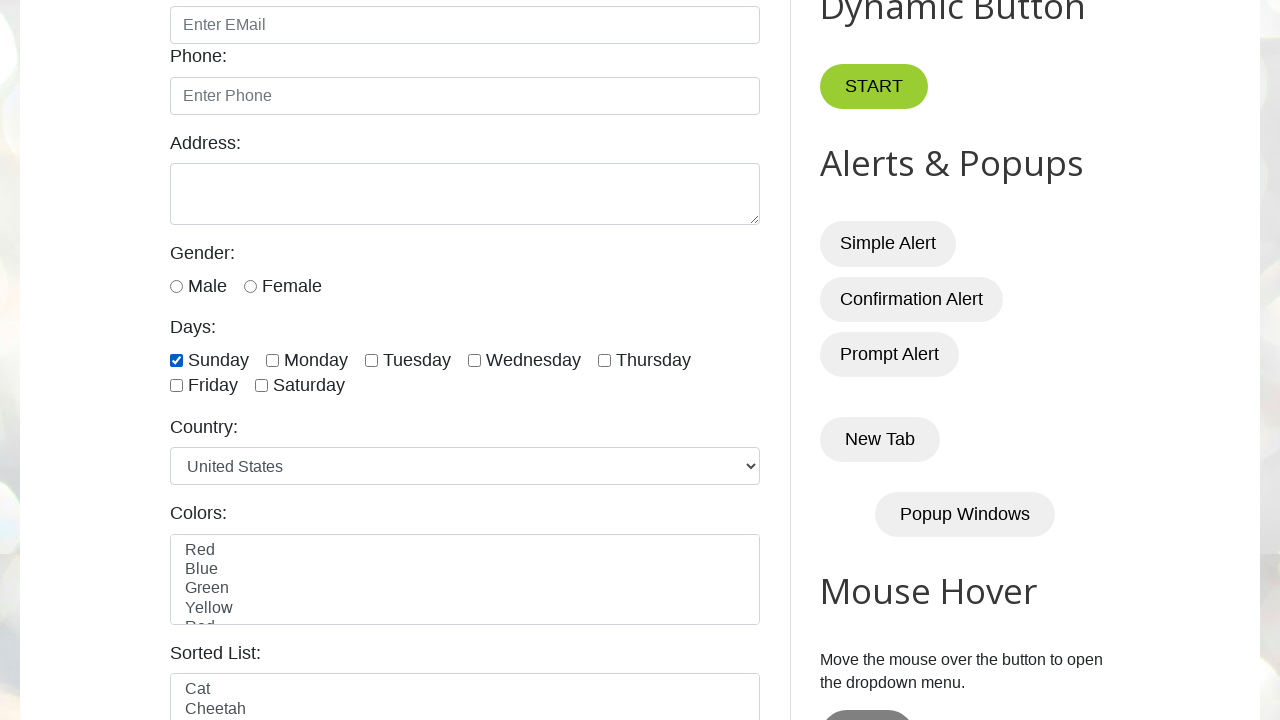

Verified that Sunday checkbox is checked
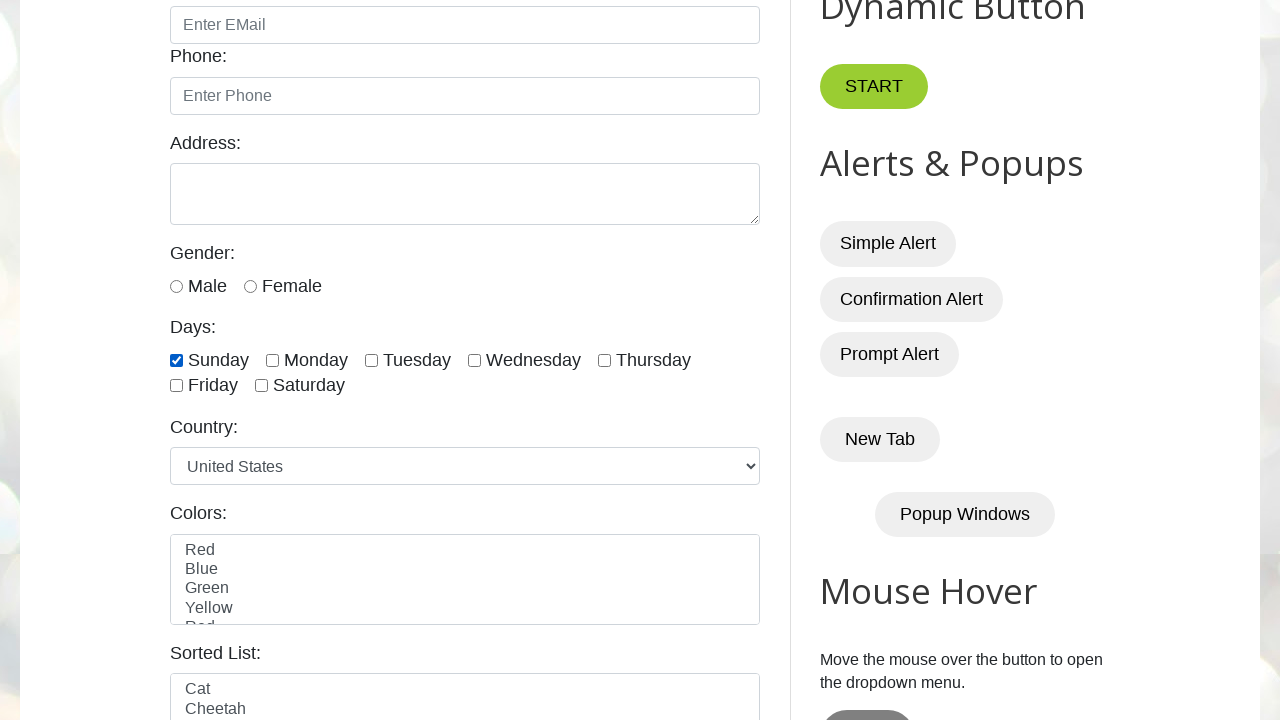

Unchecked the Sunday checkbox at (176, 360) on #sunday
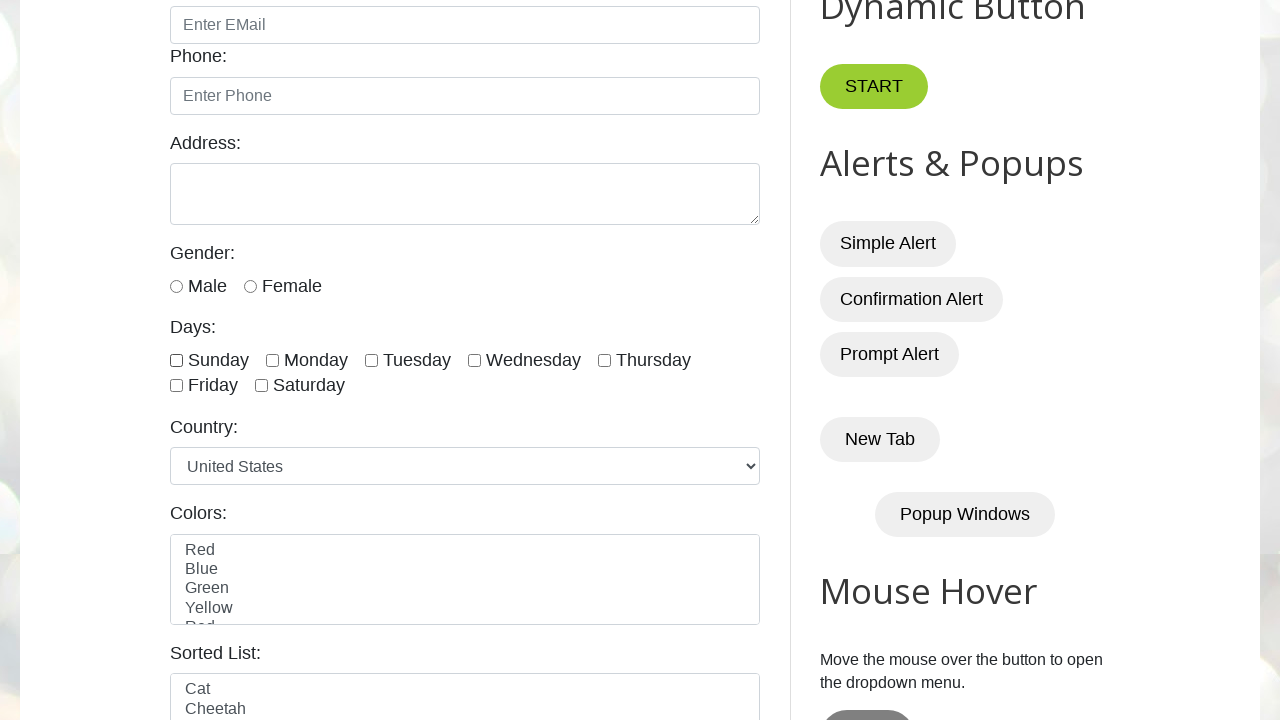

Verified that Sunday checkbox is unchecked
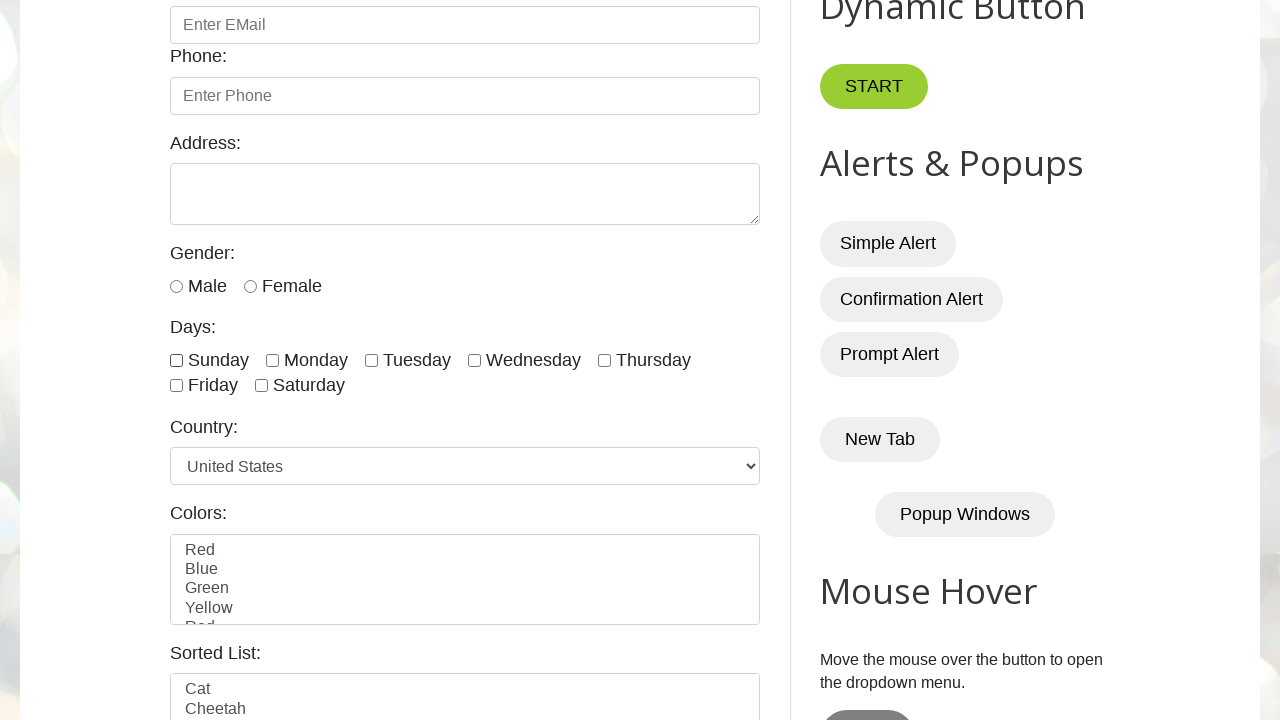

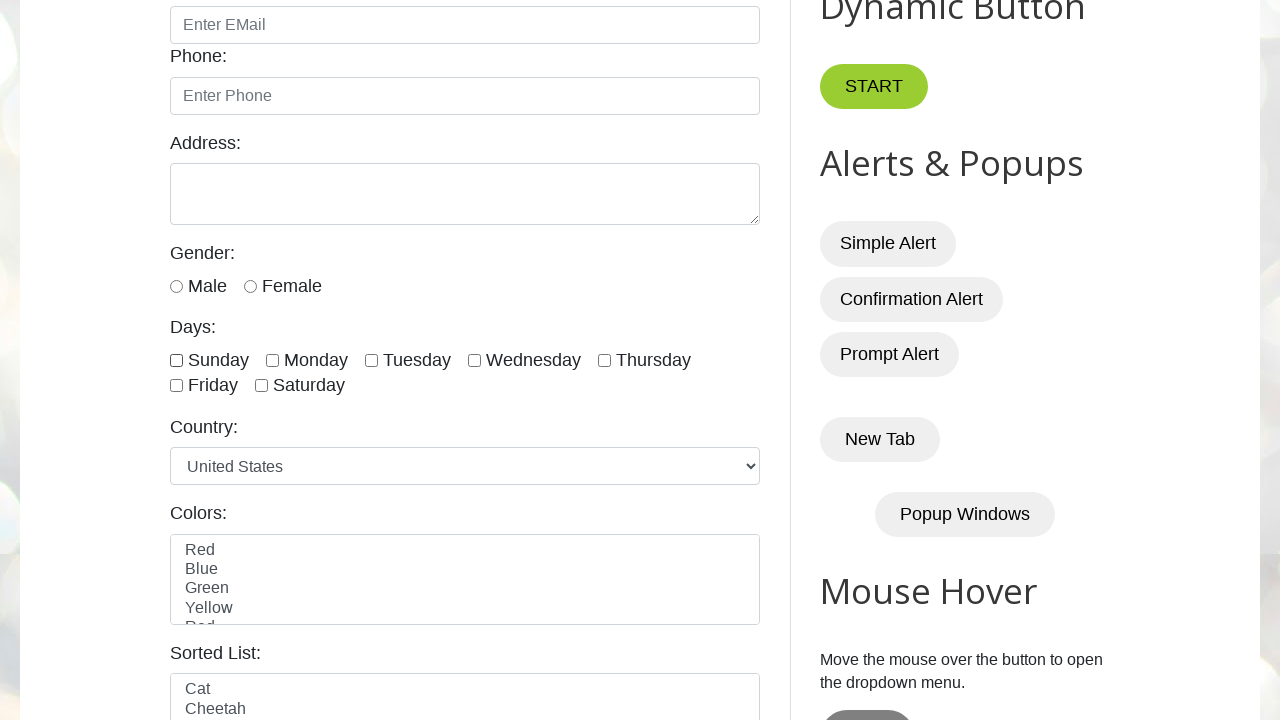